Tests navigation to the Java documentation page by clicking Get started, hovering over the language dropdown, selecting Java, and verifying the page content

Starting URL: https://playwright.dev

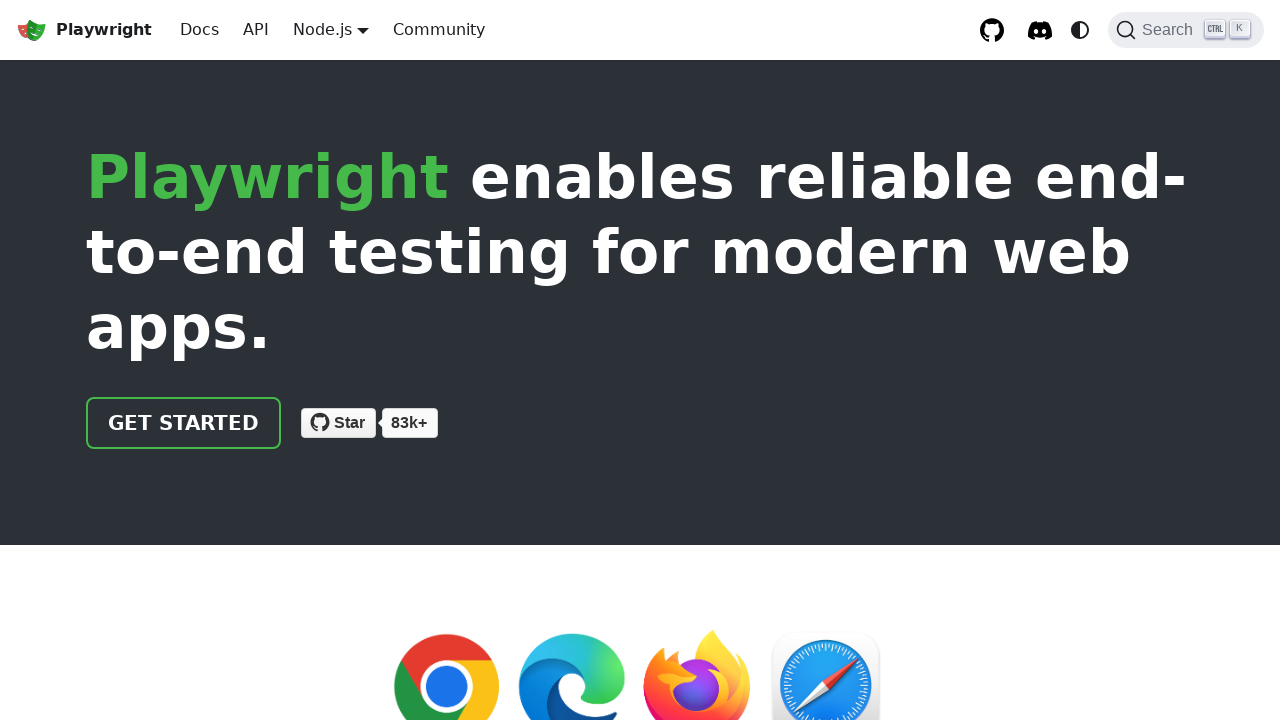

Clicked 'Get started' link at (184, 423) on internal:role=link[name="Get started"i]
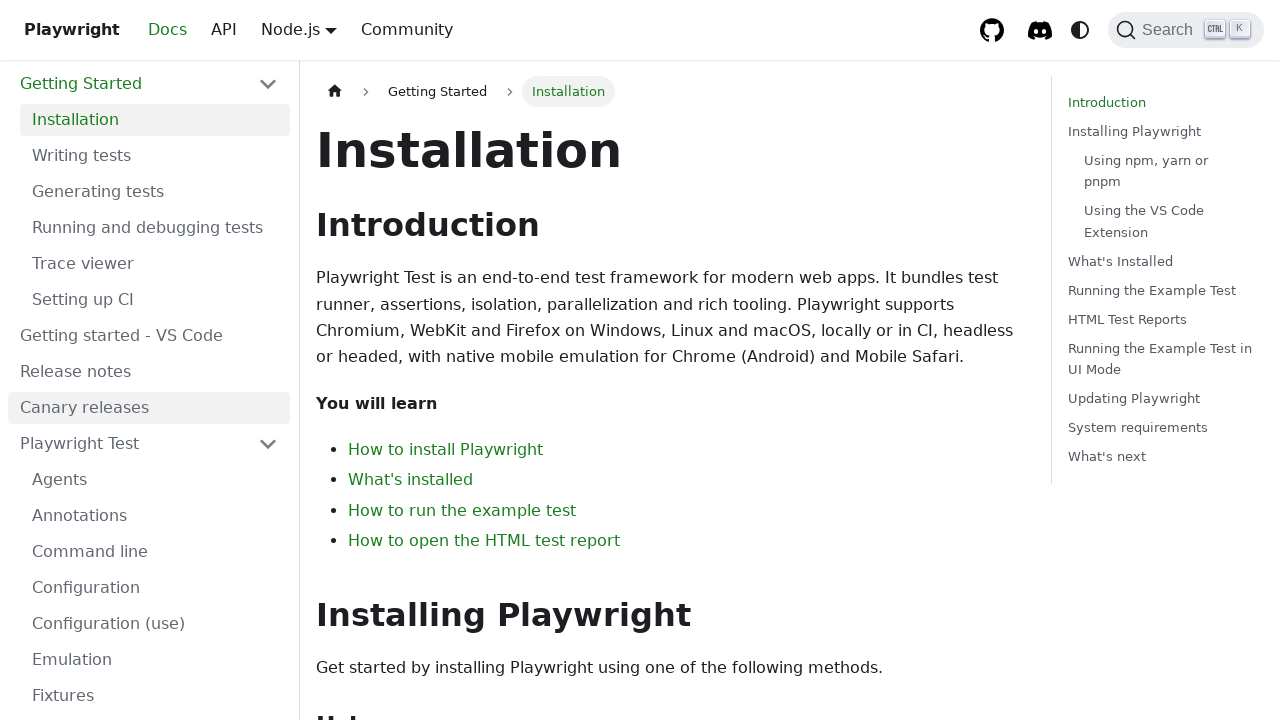

Hovered over Node.js language dropdown button at (322, 29) on internal:role=button[name="Node.js"i]
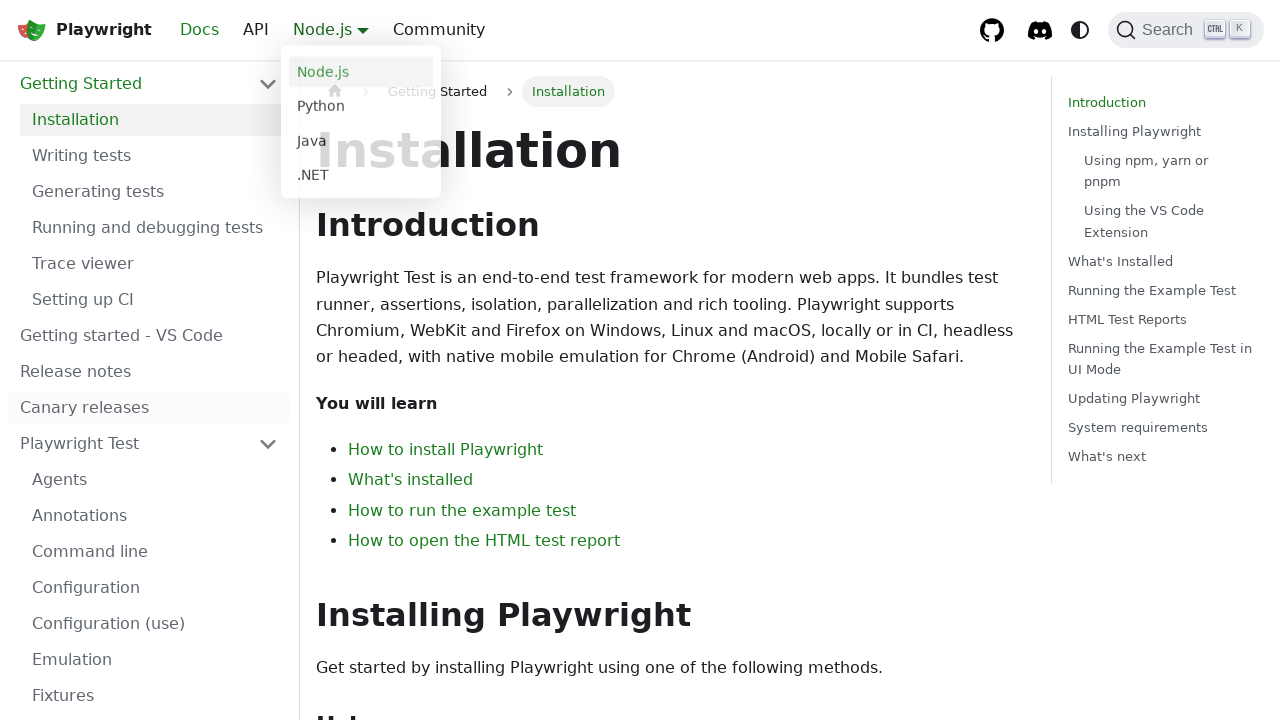

Clicked Java option from language dropdown at (361, 142) on internal:text="Java"s
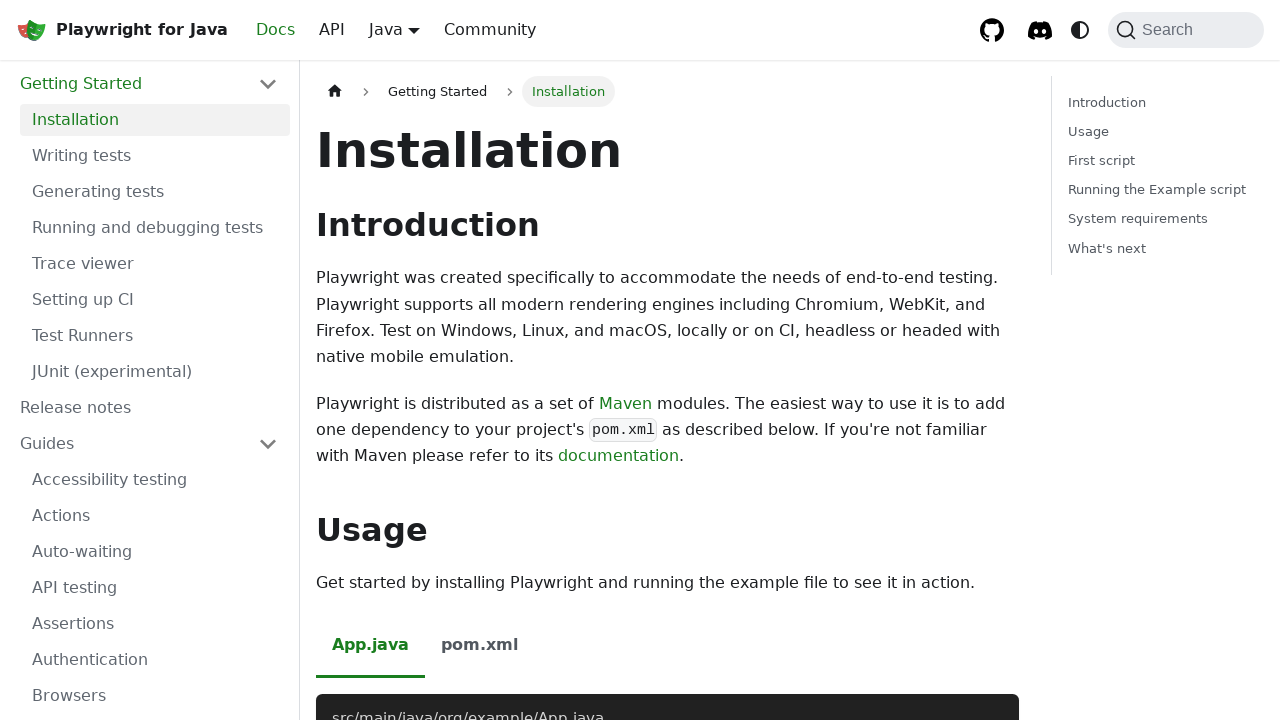

Verified URL is the Java intro page (https://playwright.dev/java/docs/intro)
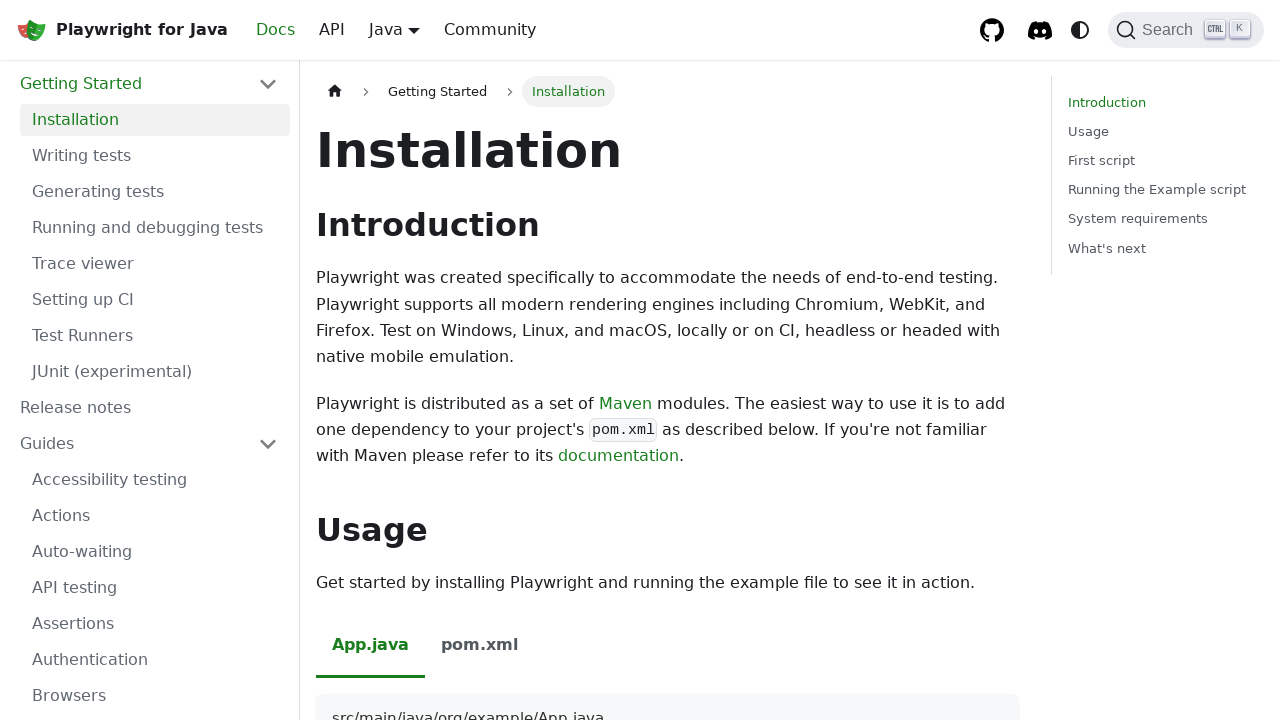

Verified 'Installing Playwright' text is not visible
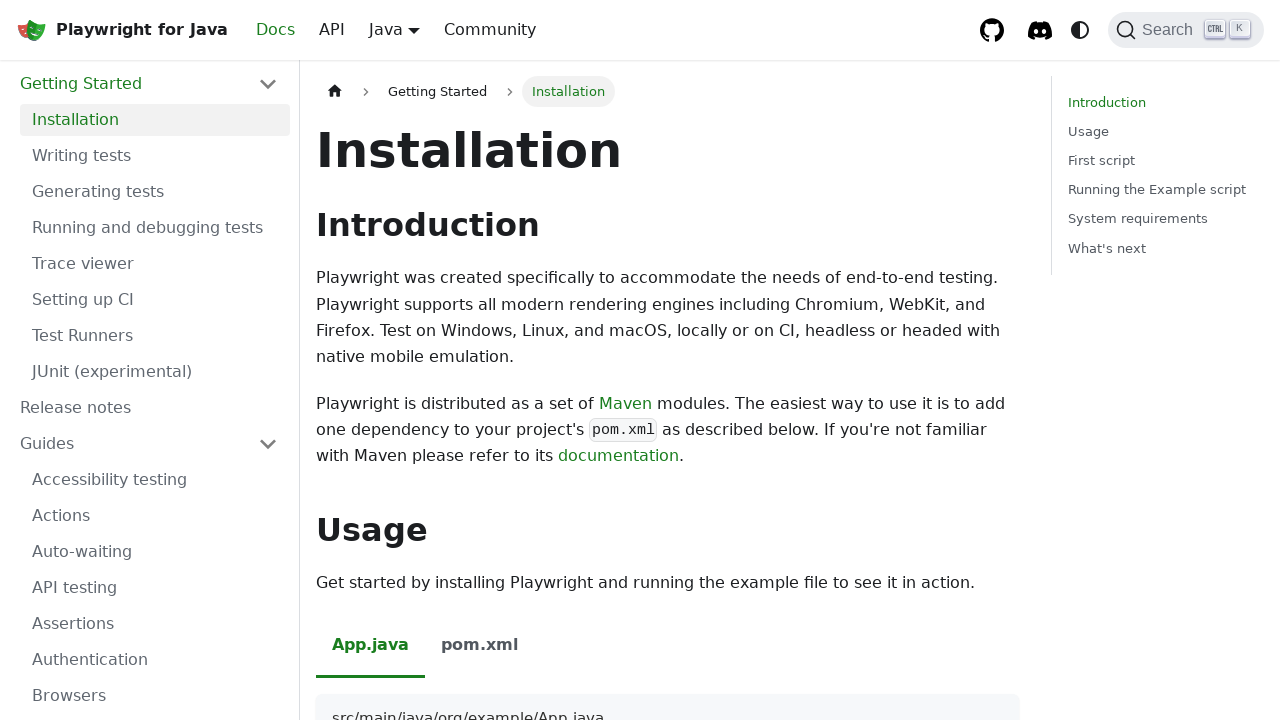

Verified Java description text is visible on the page
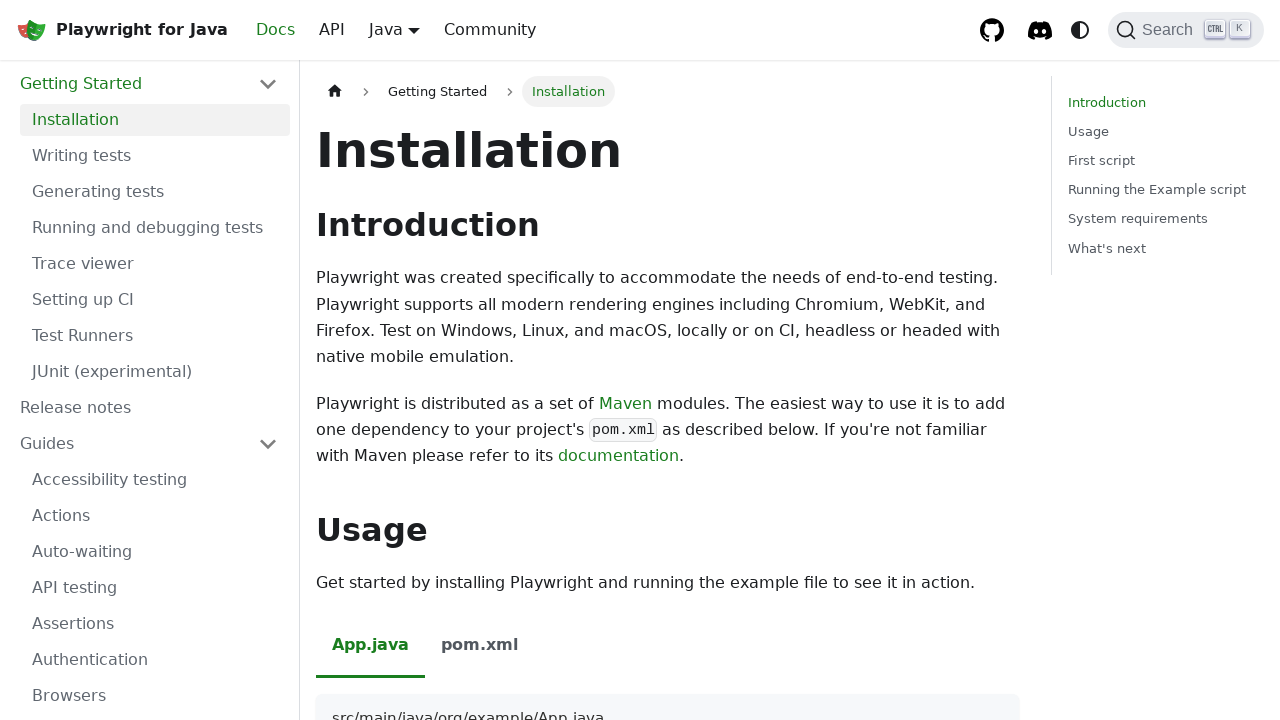

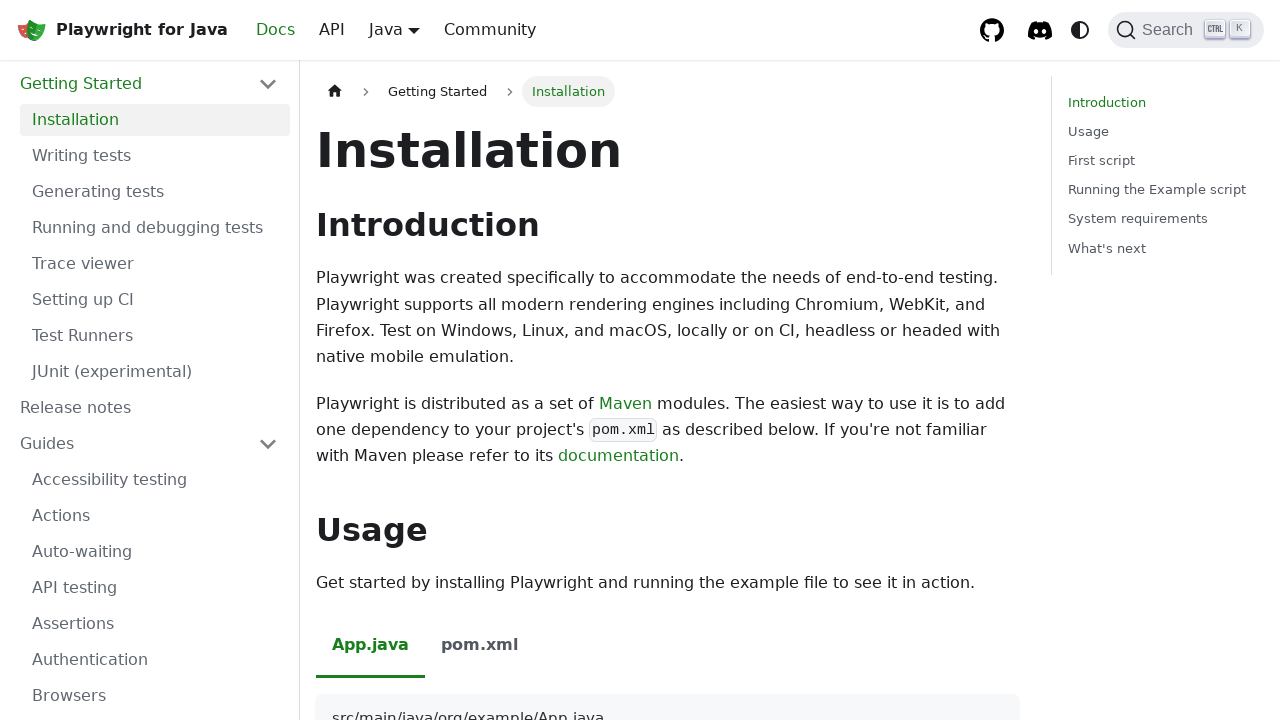